Tests window handling by navigating to Google signup page, clicking the Help link to open a new window, and switching between windows

Starting URL: https://accounts.google.com/signup

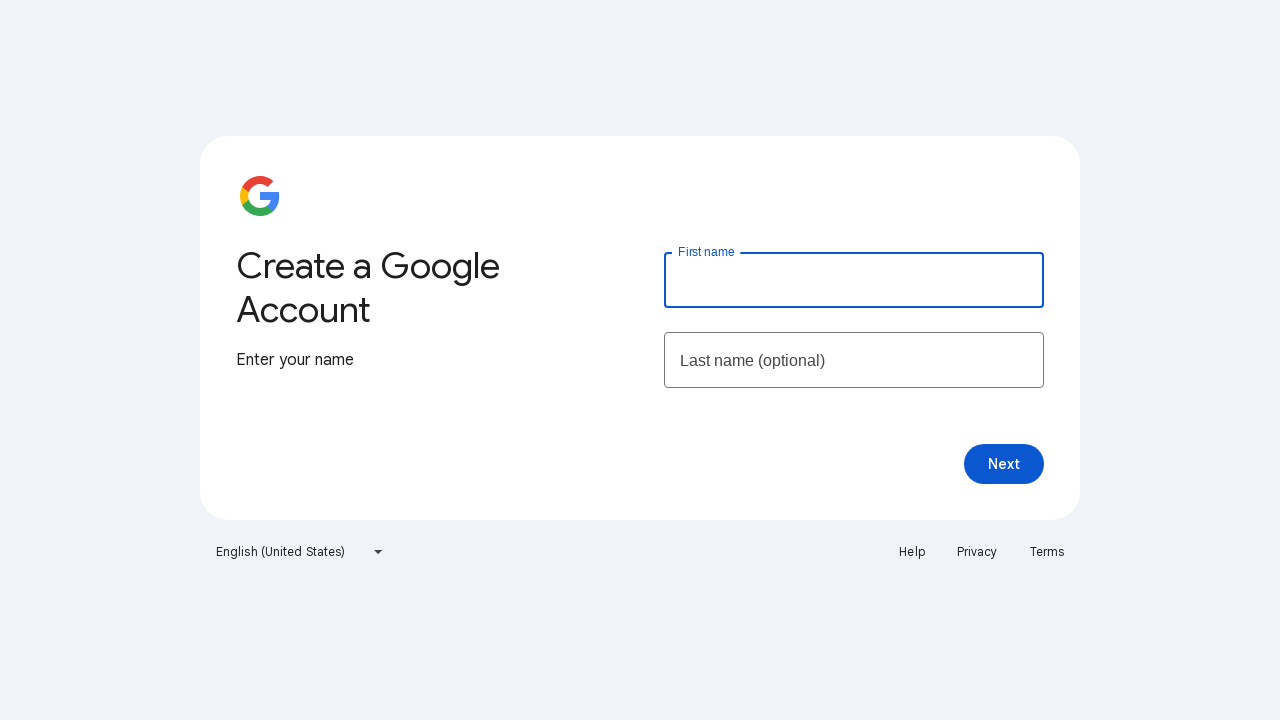

Clicked Help link to open new window at (912, 552) on a:has-text('Help')
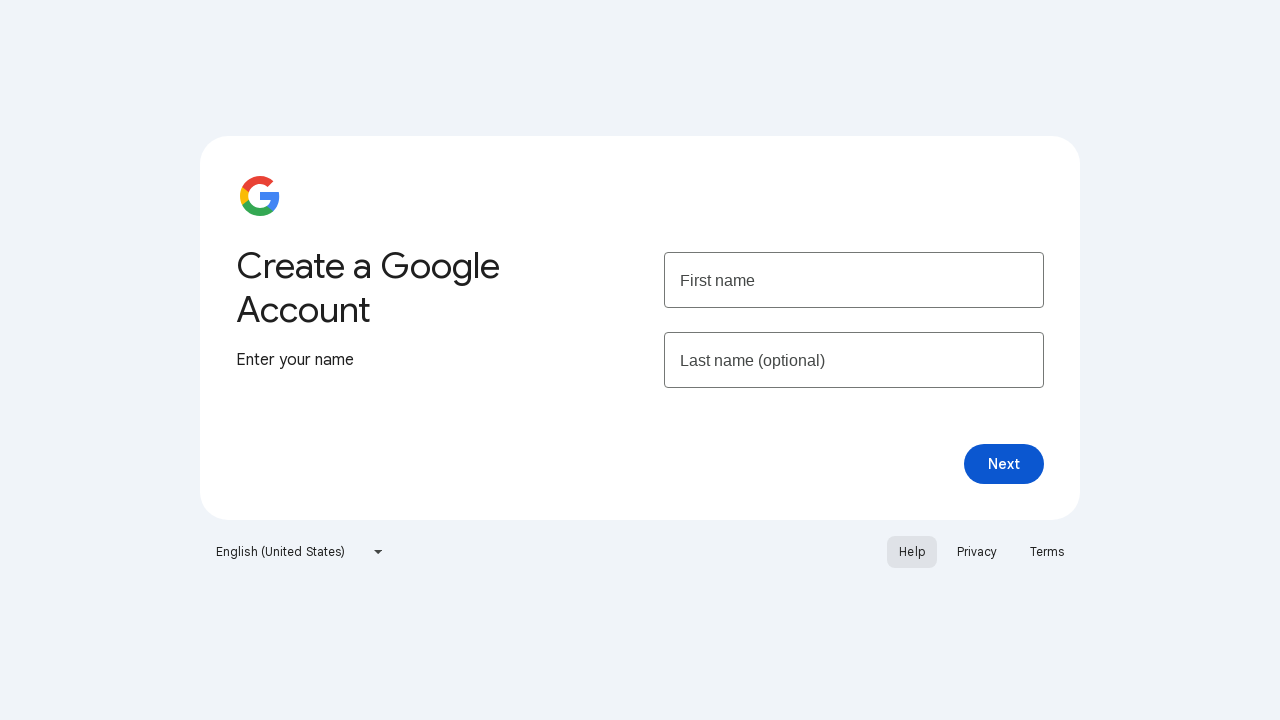

New help window opened and captured
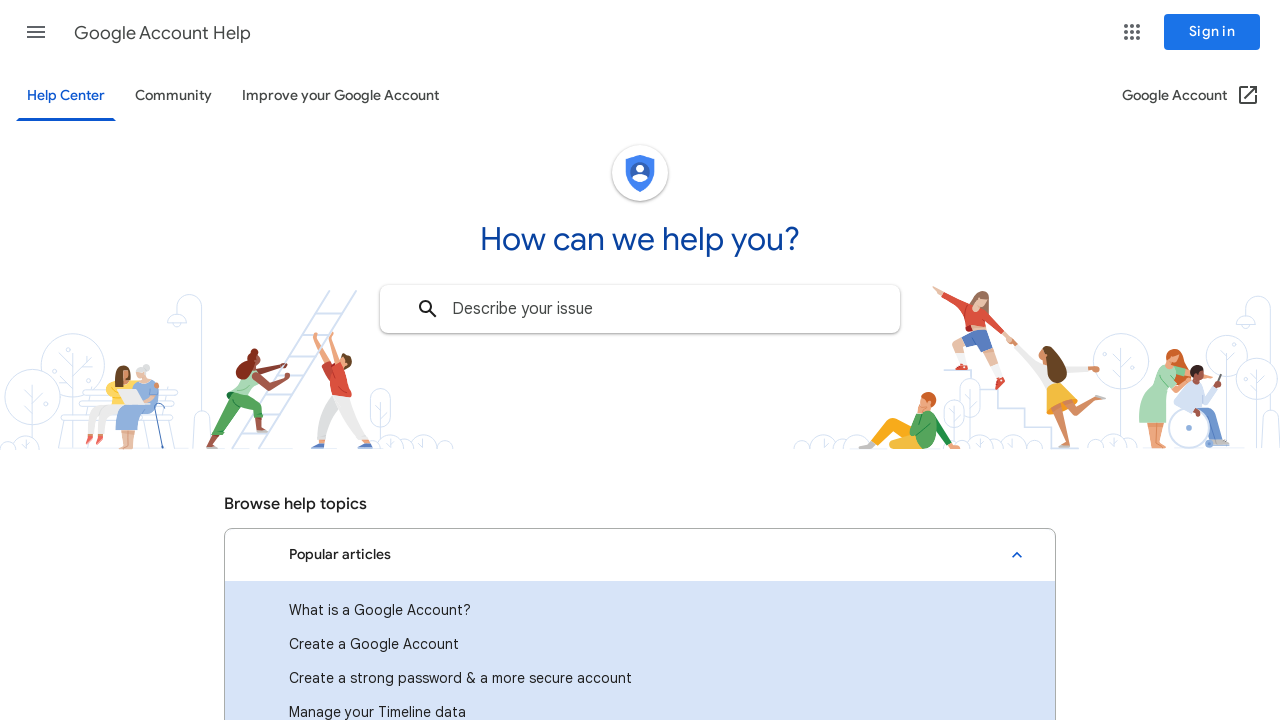

Retrieved help page title: Google Account Help
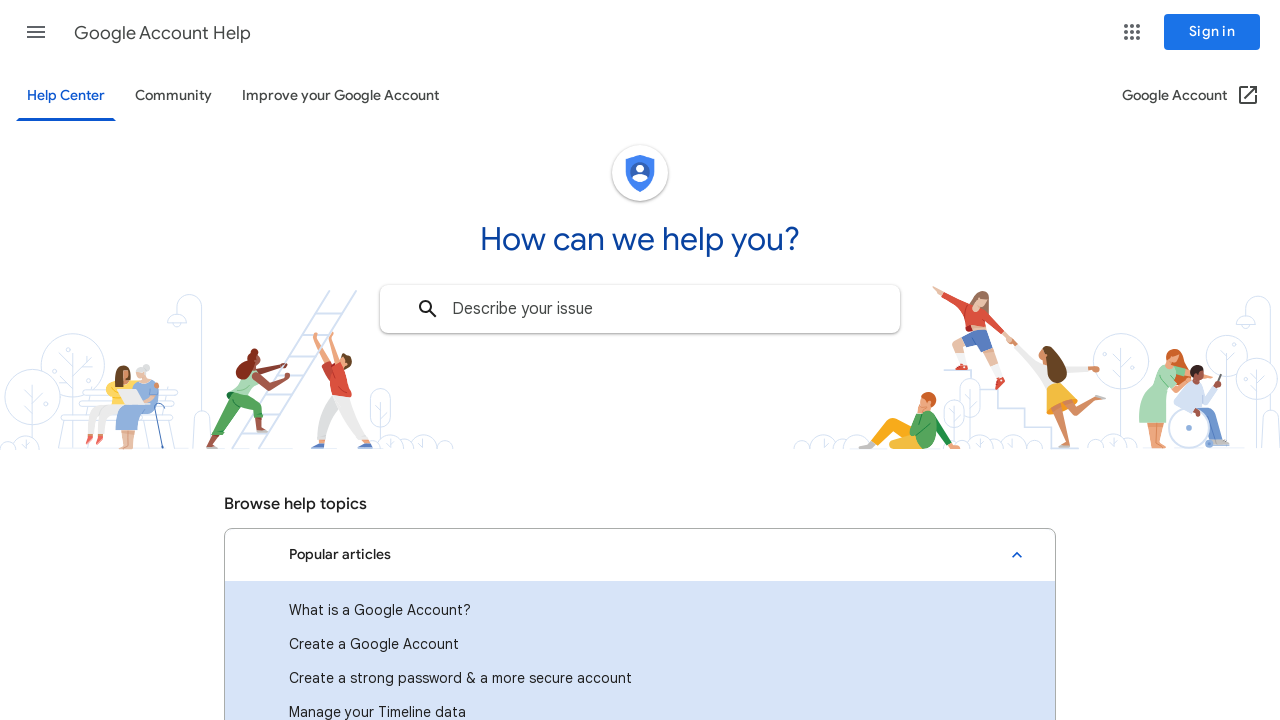

Retrieved main page title: Create your Google Account
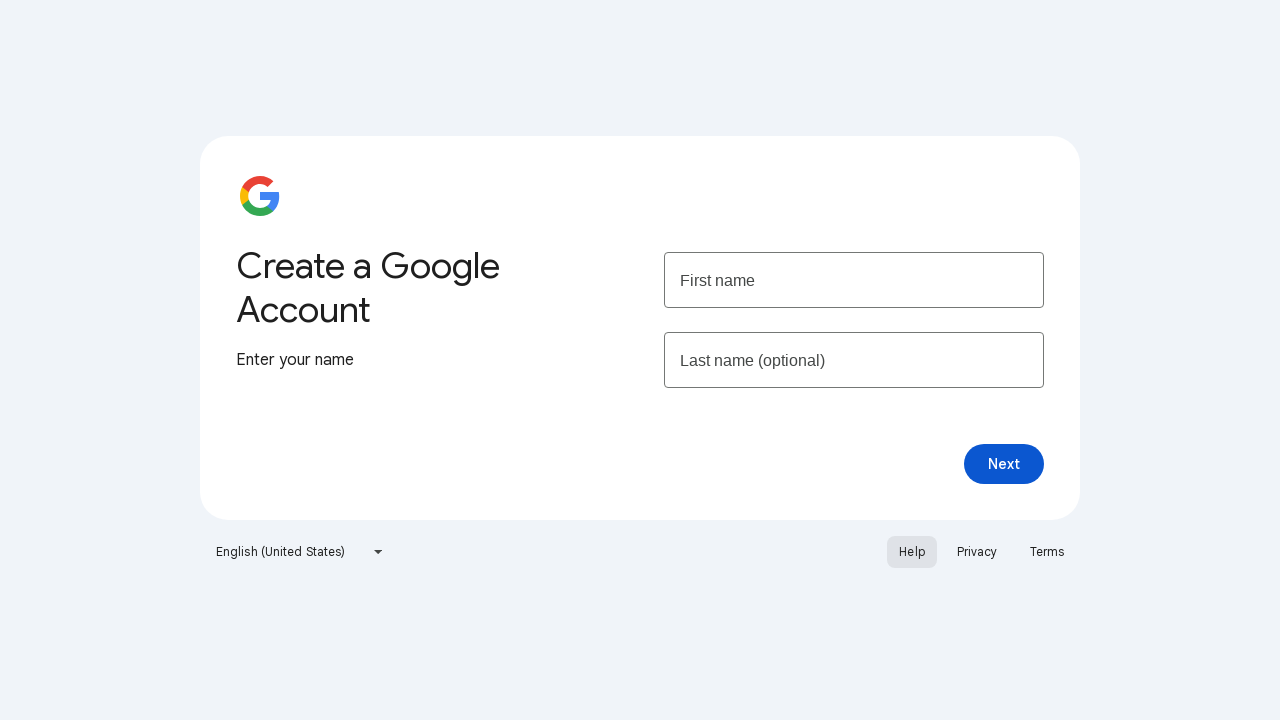

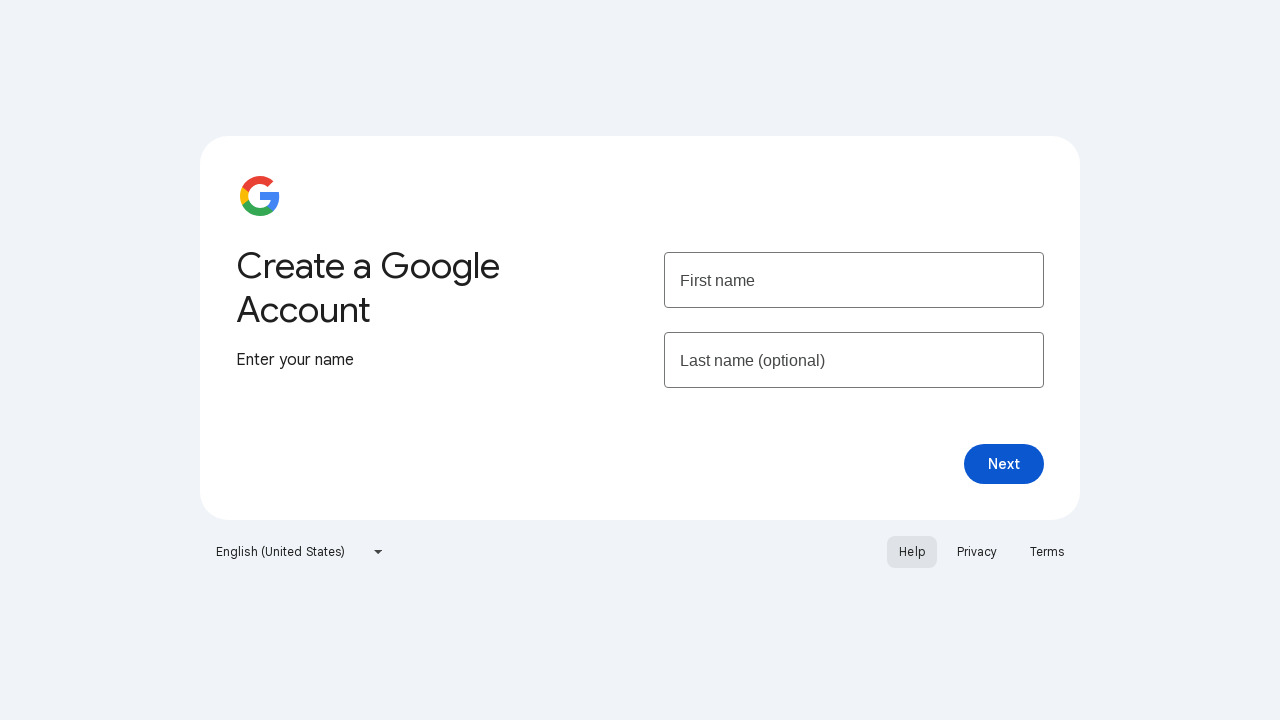